Tests navigation to the About page on the Selenium HQ website by clicking the About navigation link

Starting URL: https://www.selenium.dev/

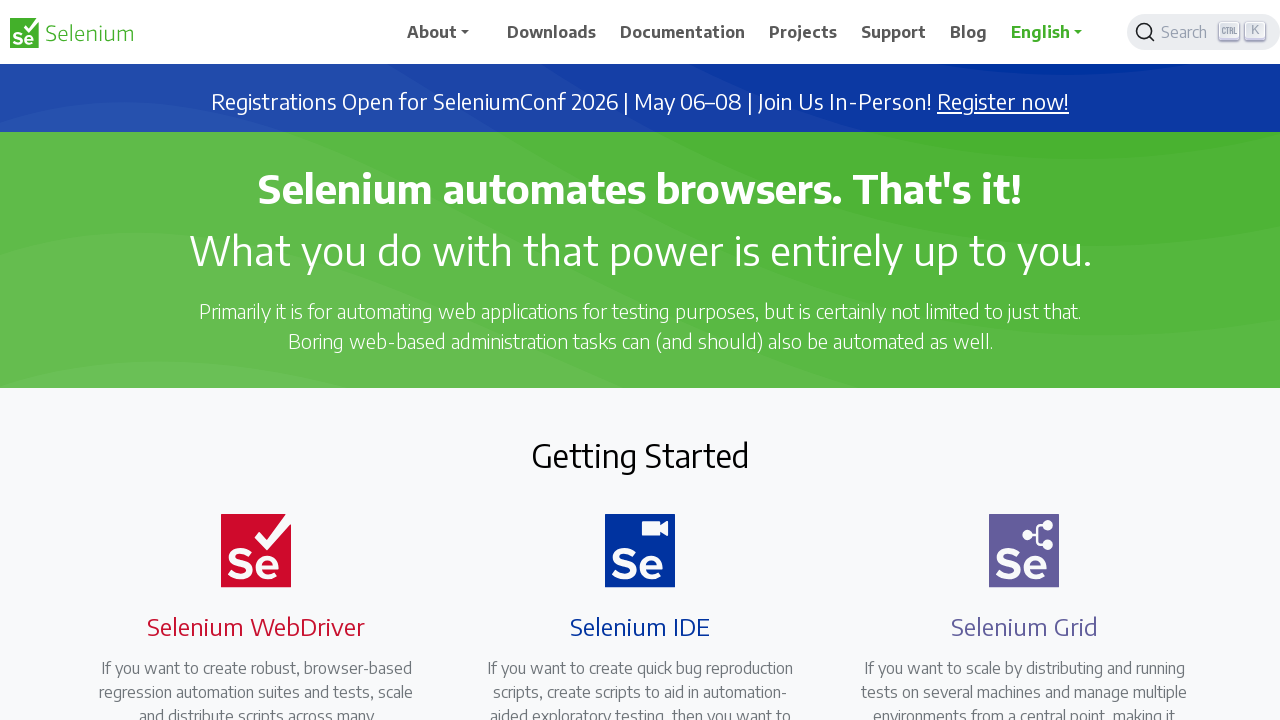

Clicked About navigation link at (445, 32) on a[href*='about'], nav >> text=About
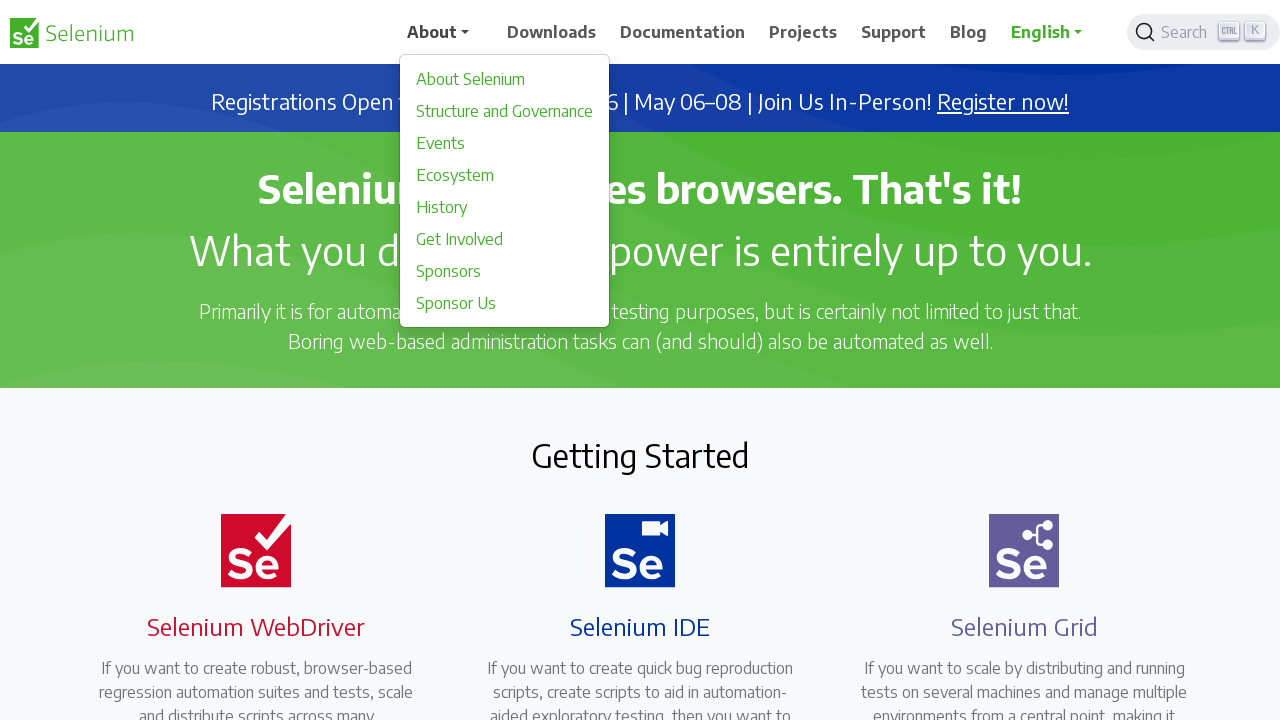

About page loaded - network idle state reached
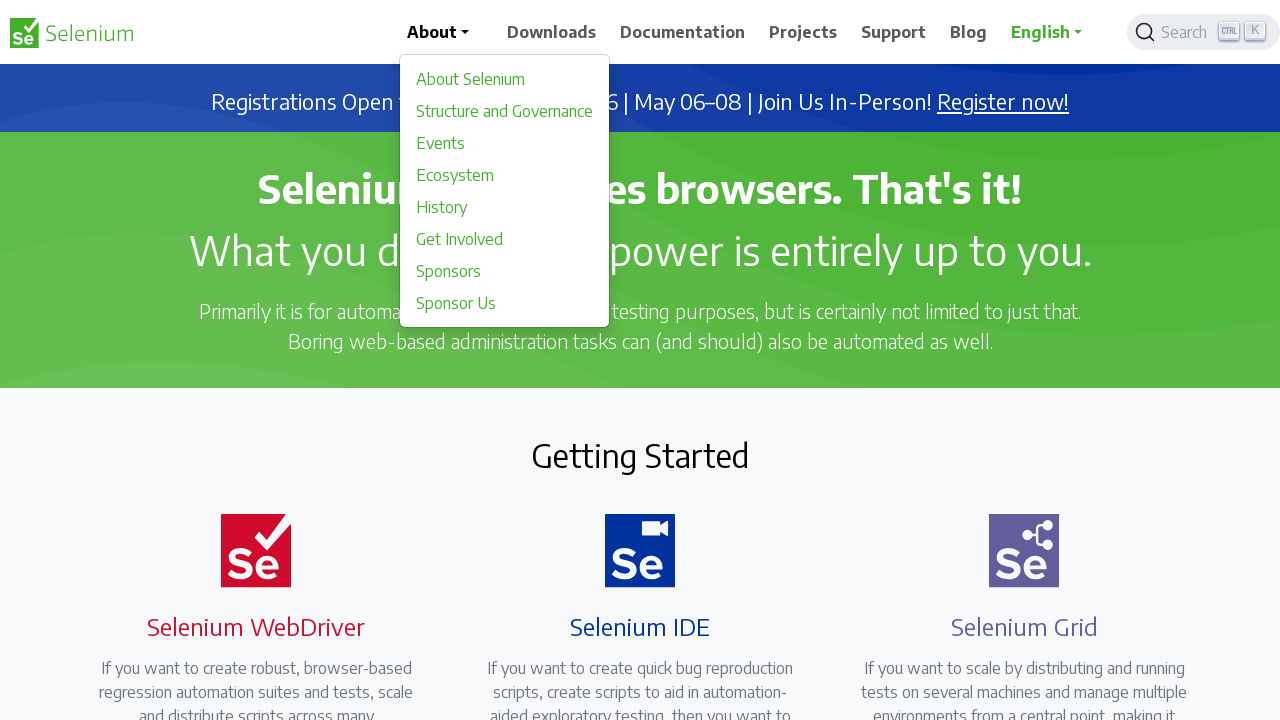

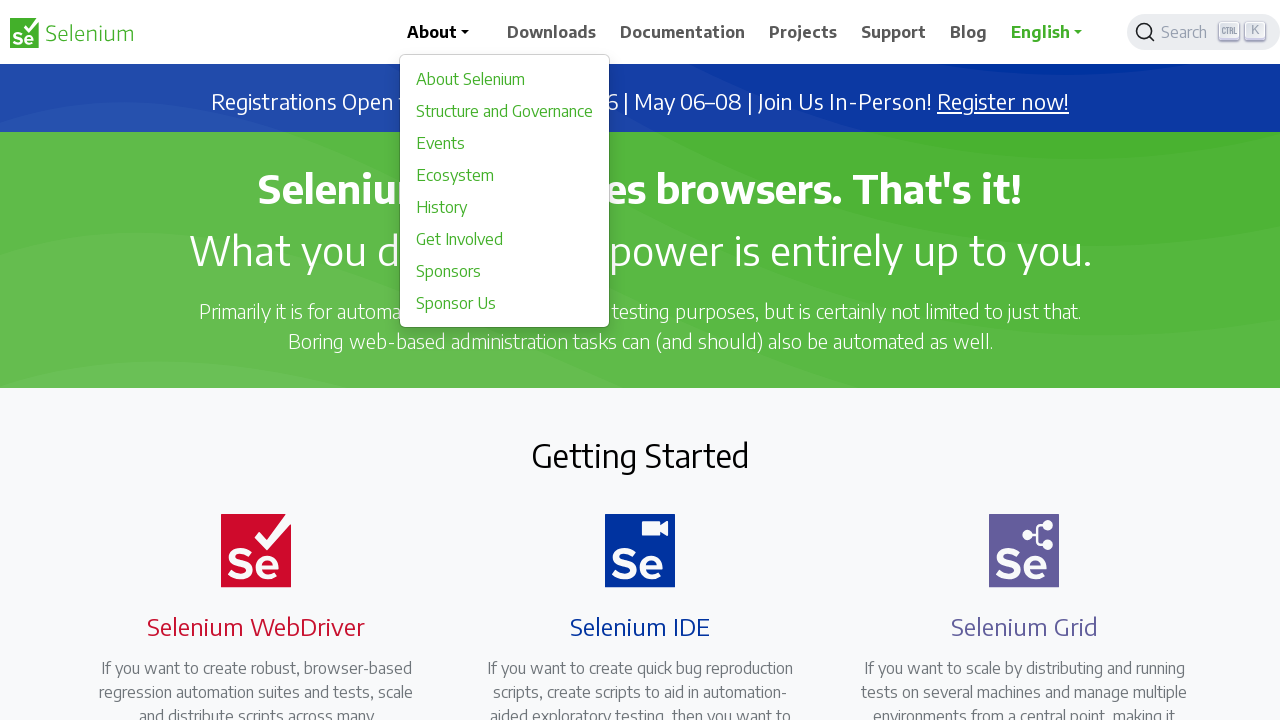